Tests popup window handling by opening multiple popup windows and then closing them all iteratively

Starting URL: https://automationtesting.co.uk/popups.html

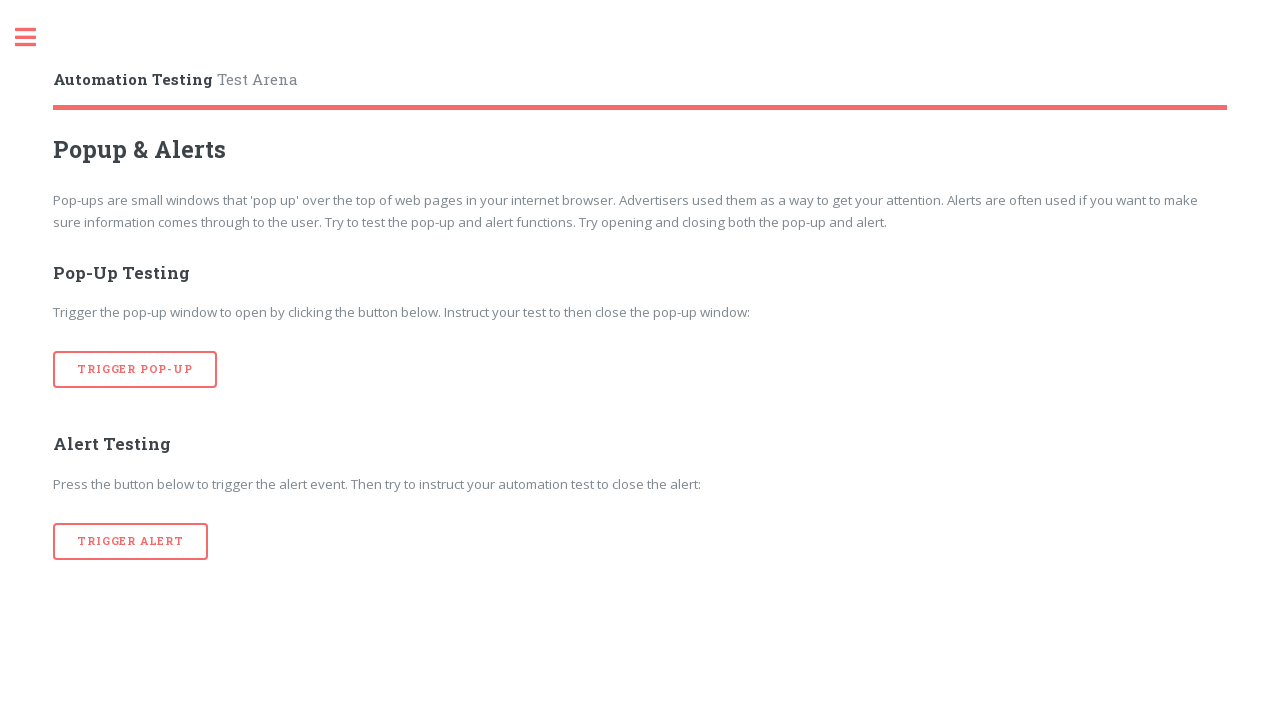

Clicked popup button - first popup opened at (135, 370) on [onclick='popup\(\)']
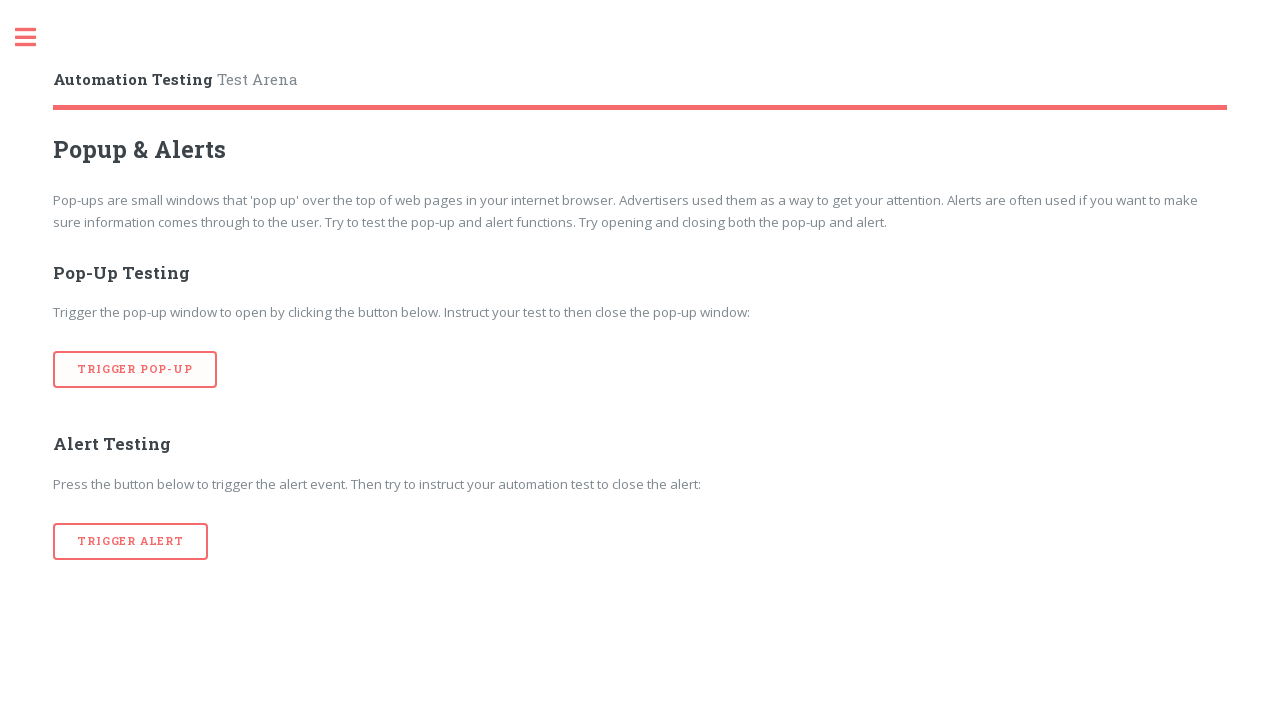

Clicked popup button - second popup opened at (135, 370) on [onclick='popup\(\)']
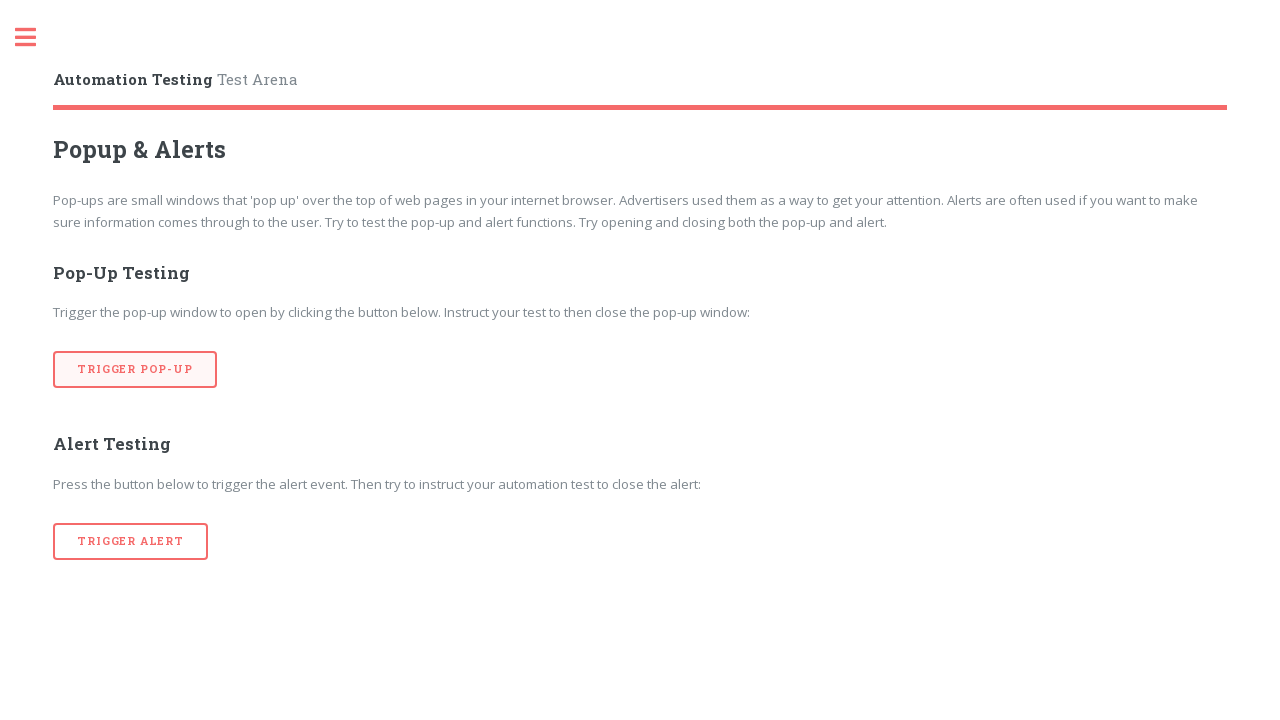

Clicked popup button - third popup opened at (135, 370) on [onclick='popup\(\)']
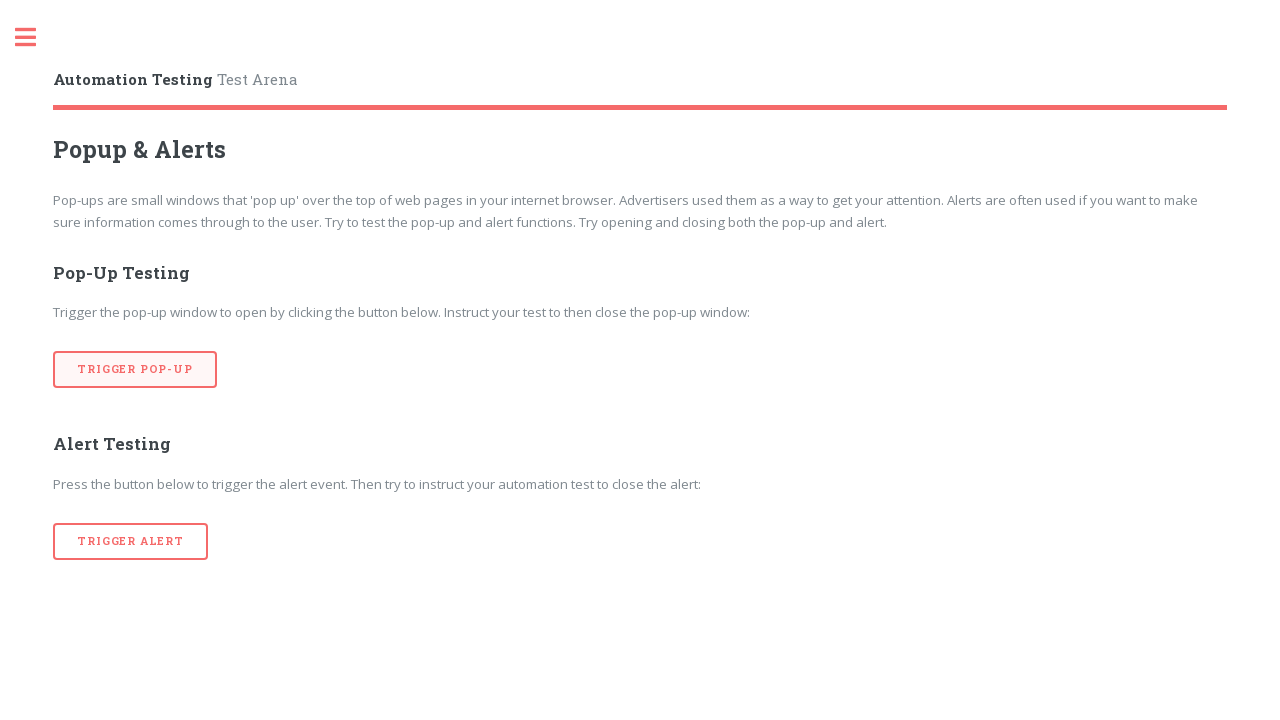

Clicked popup button - fourth popup opened at (135, 370) on [onclick='popup\(\)']
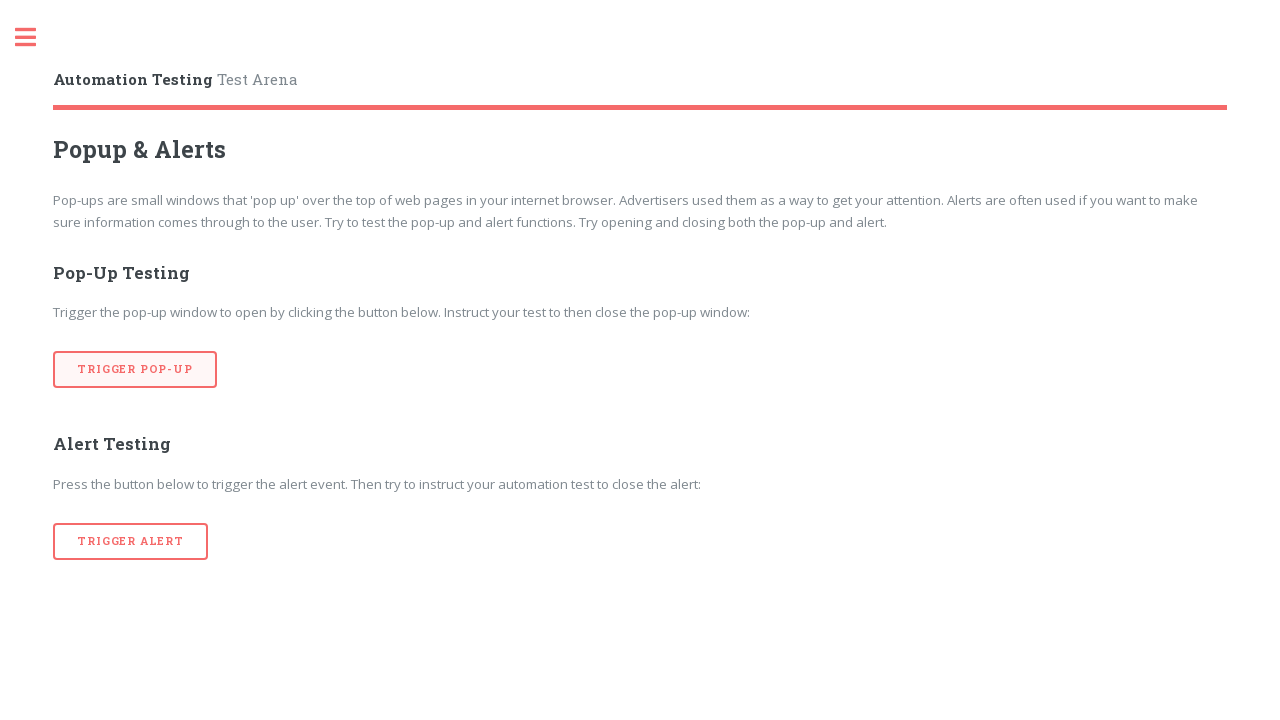

Clicked popup button - fifth popup opened at (135, 370) on [onclick='popup\(\)']
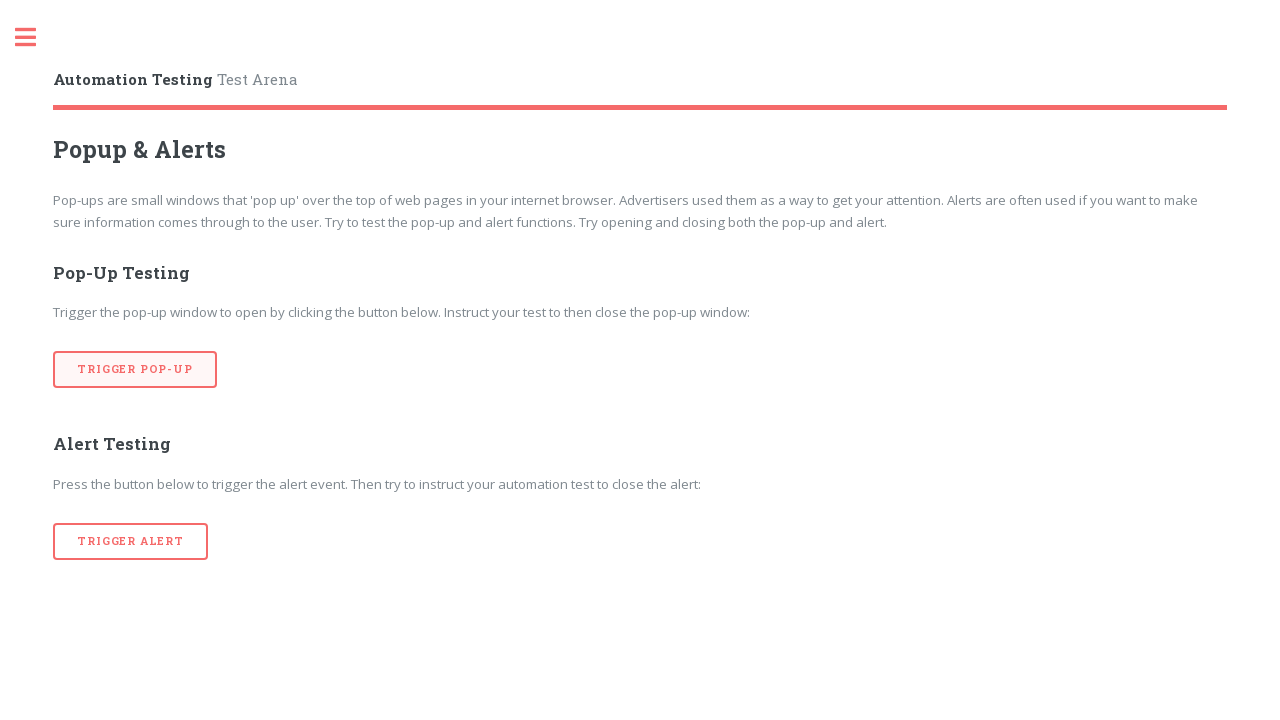

Clicked popup button - sixth popup opened at (135, 370) on [onclick='popup\(\)']
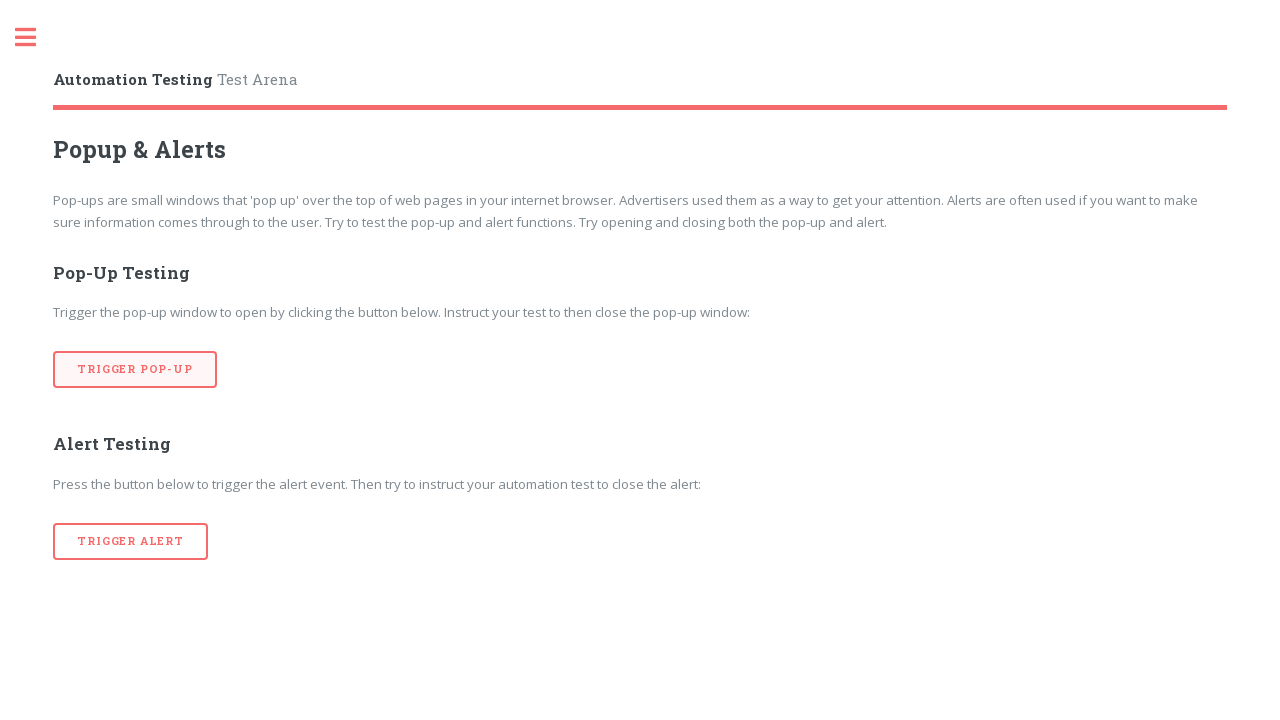

Waited for all popups to open
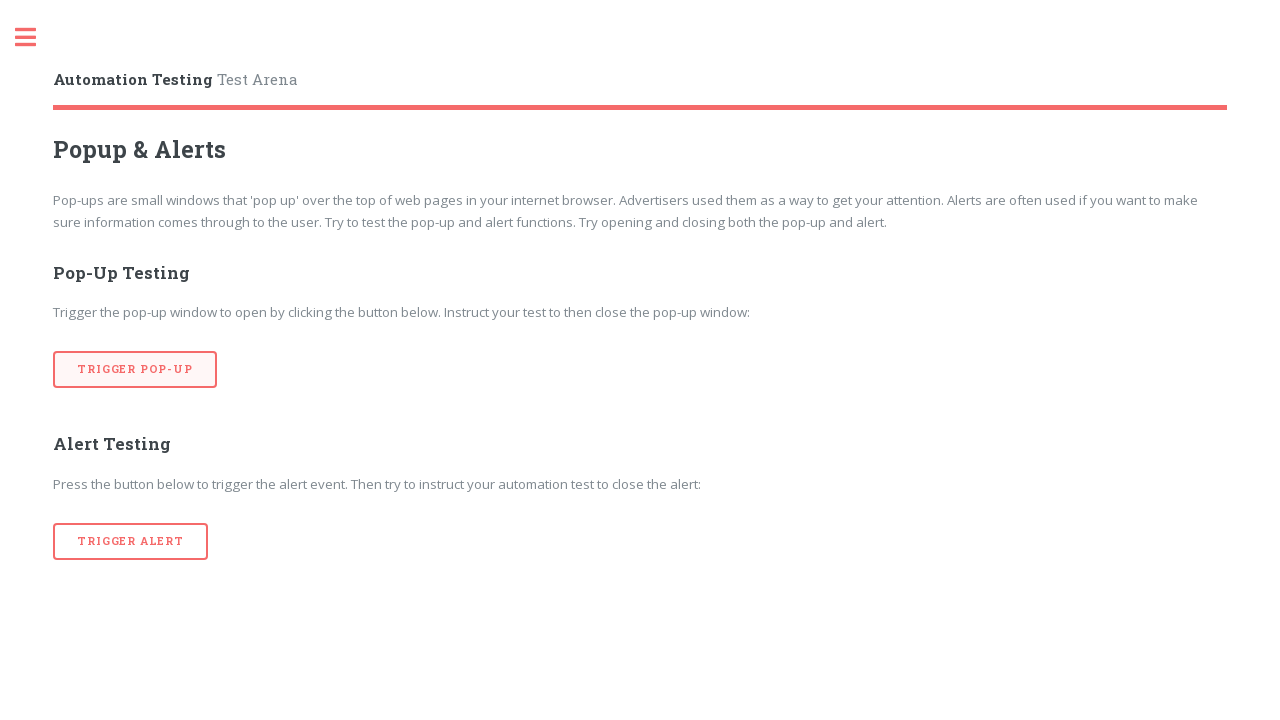

Retrieved all open pages from context
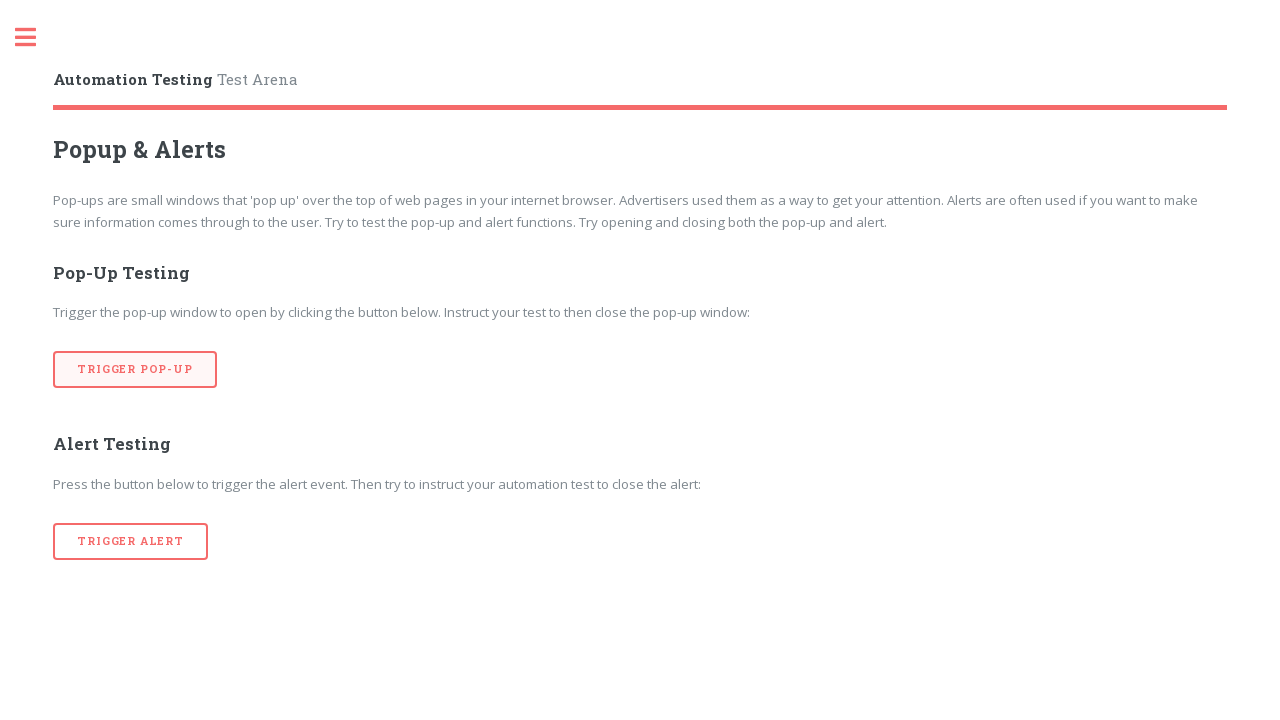

Closed a popup window
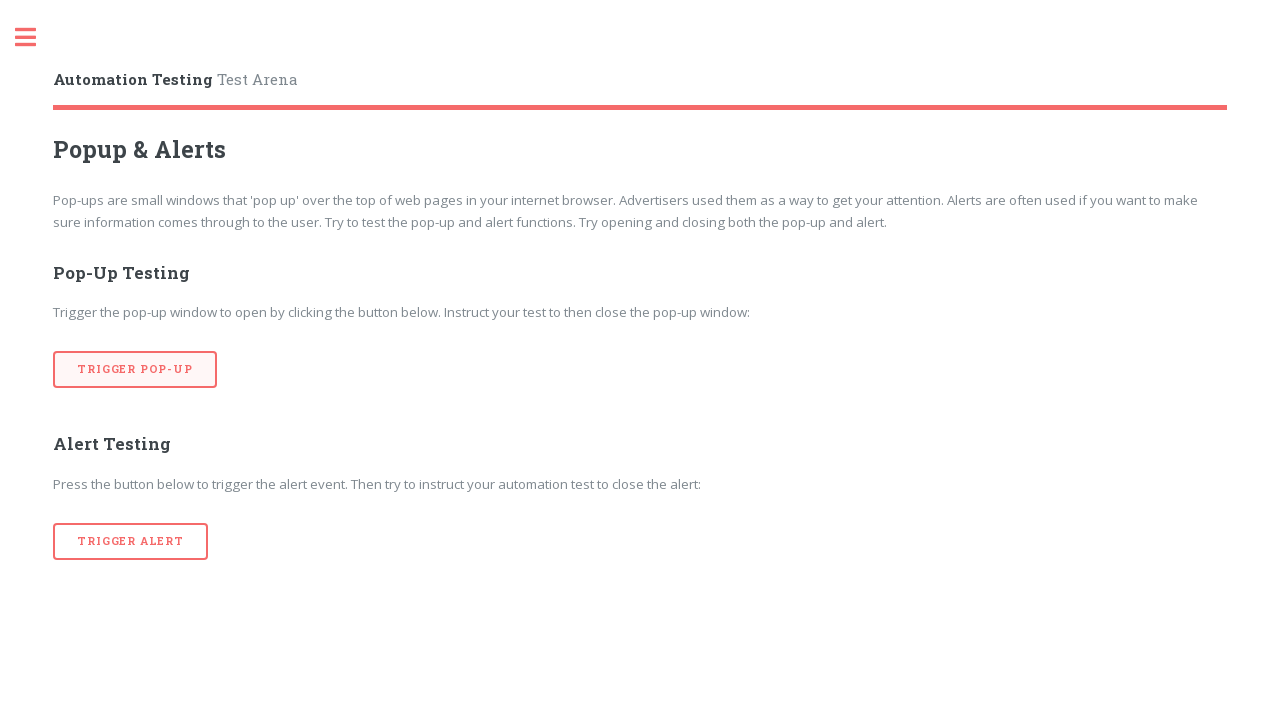

Waited after closing all popups, focus on main window
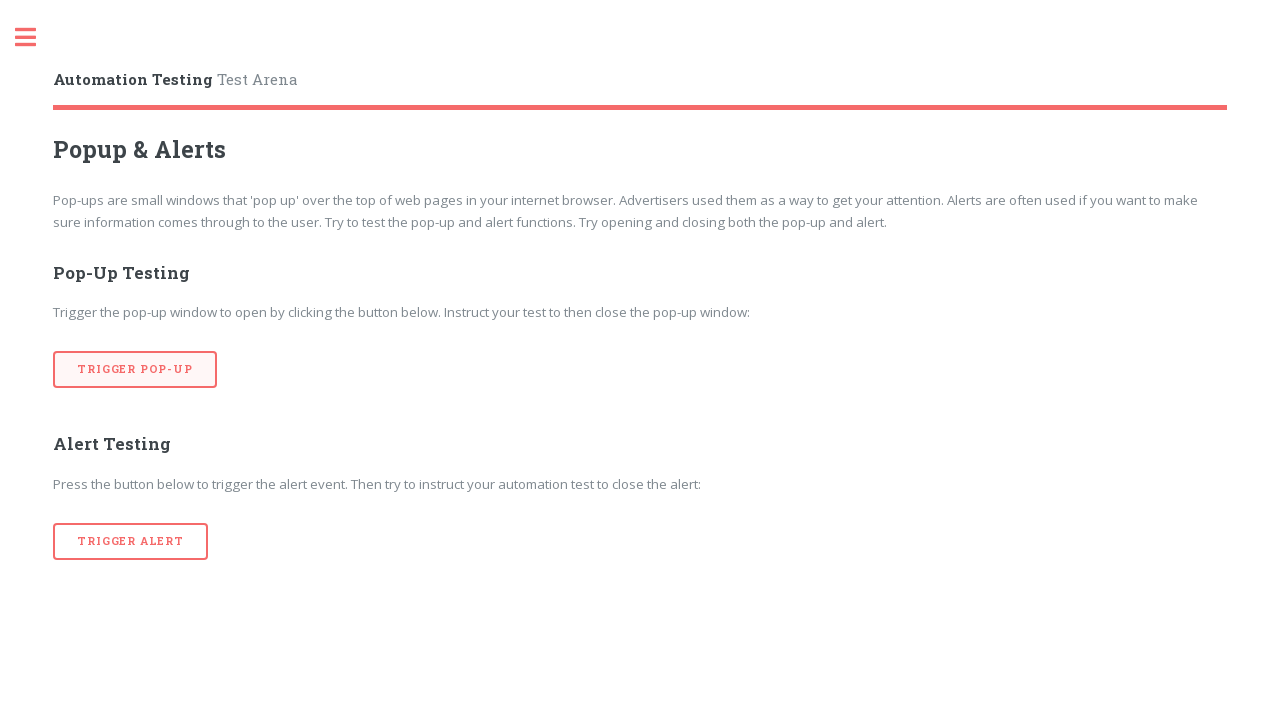

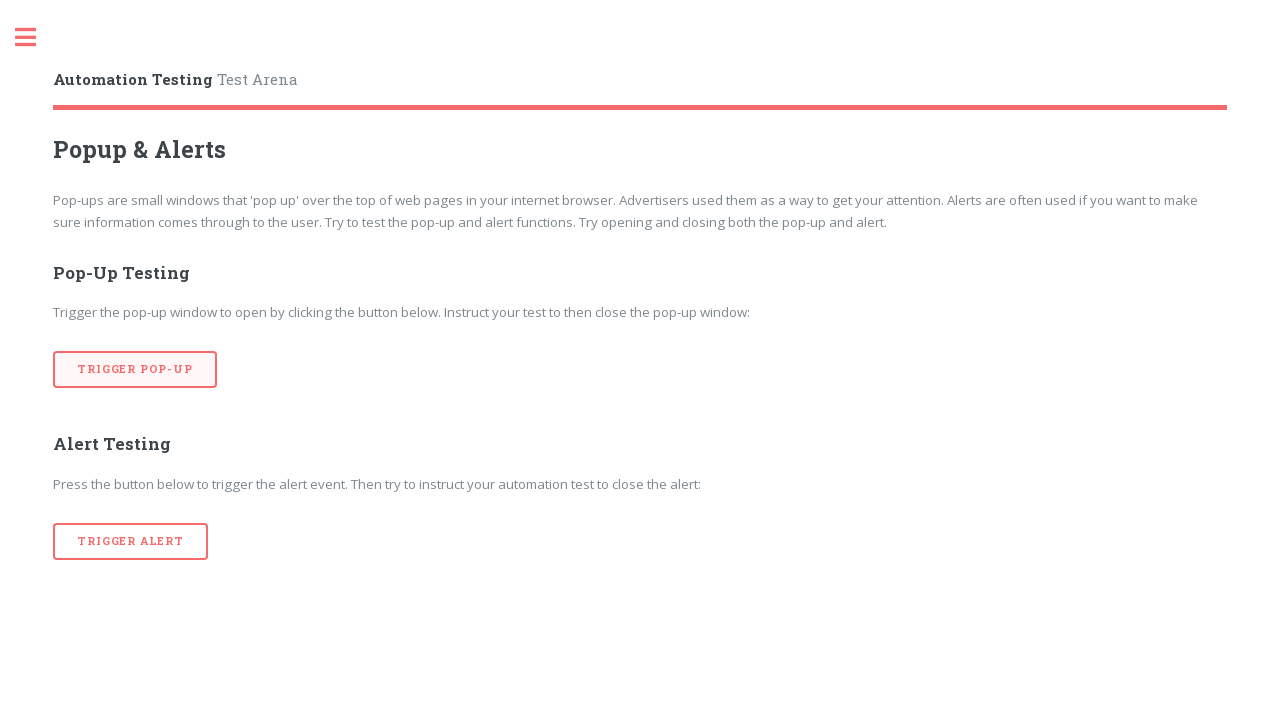